Navigates to Craigslist search results page with specific search parameters (location, postal code, max price, and radius) and waits for the search results to load.

Starting URL: https://providence.craigslist.org/search/sss?&sort=date&search_distance=50&postal=02904&max_price=200

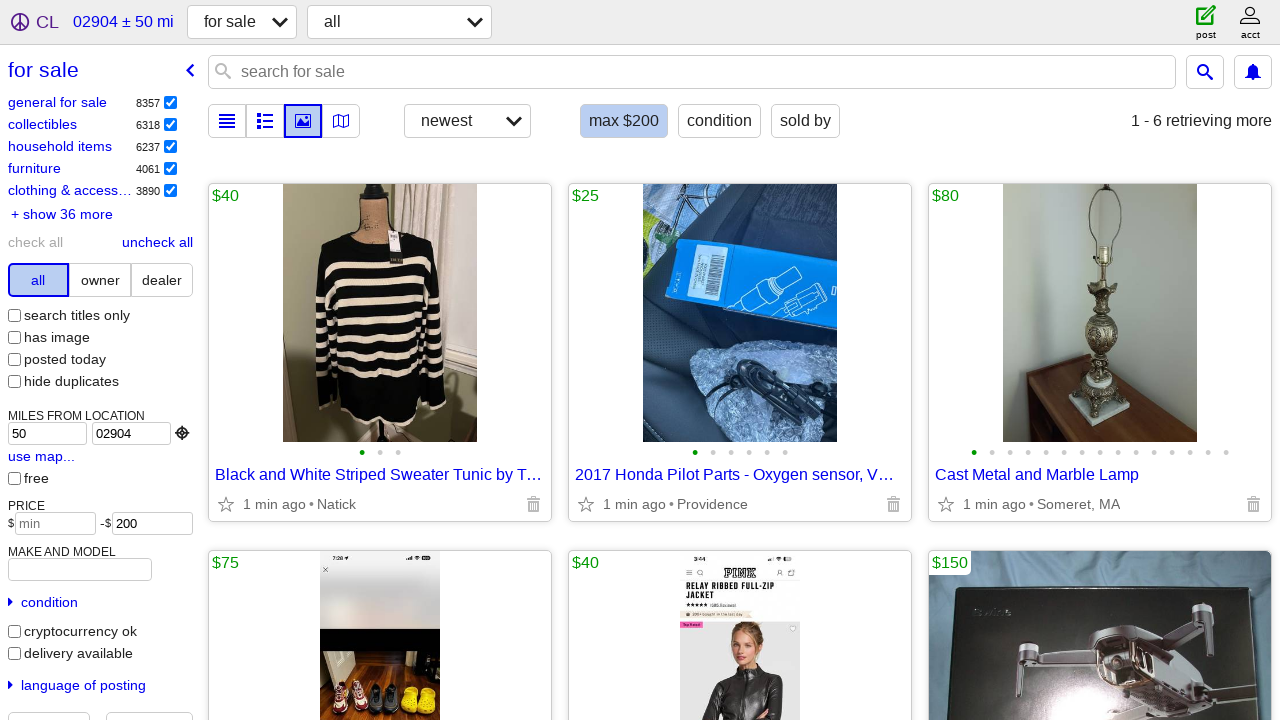

Navigated to Craigslist search results page with filters: location=Providence, postal=02904, max_price=200, radius=50
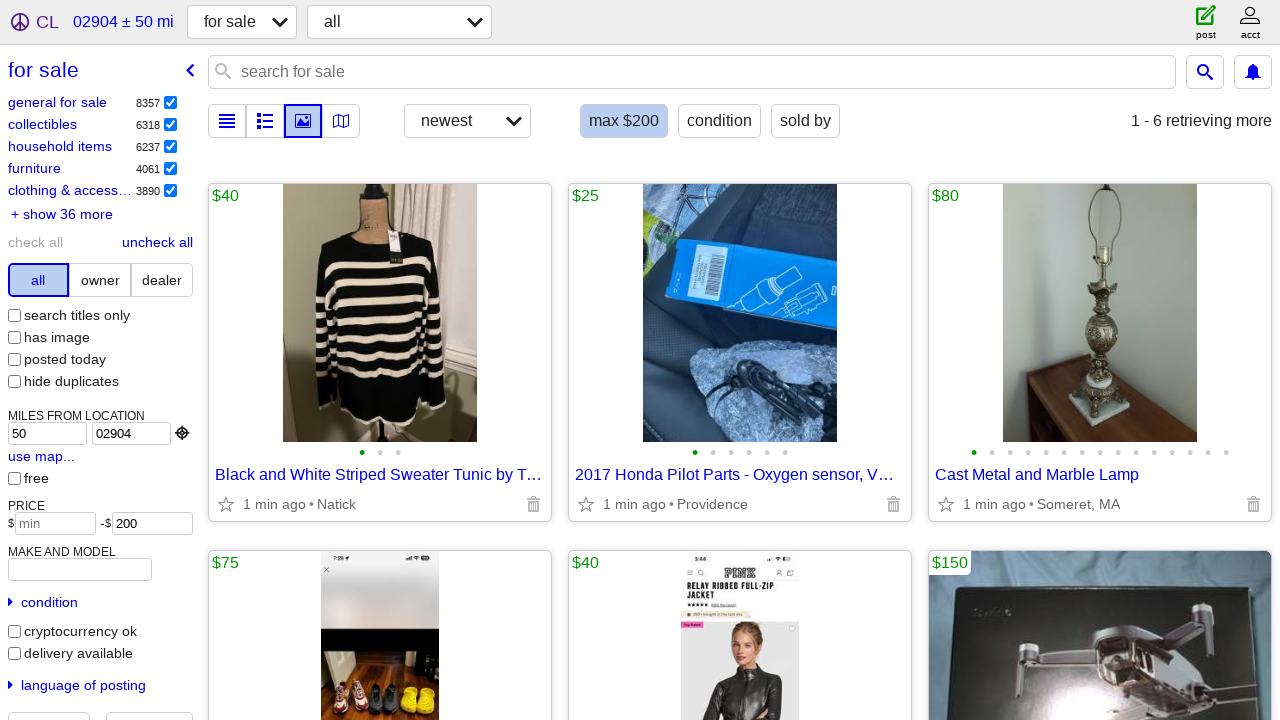

Search results loaded successfully
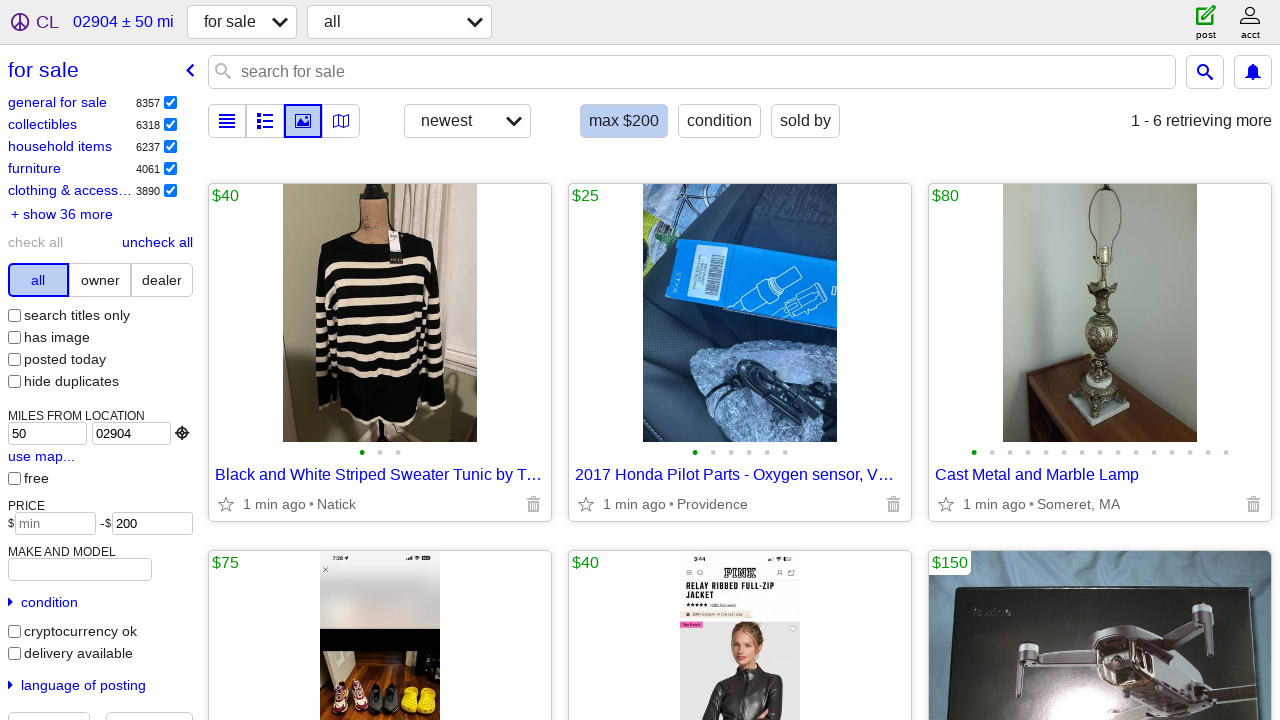

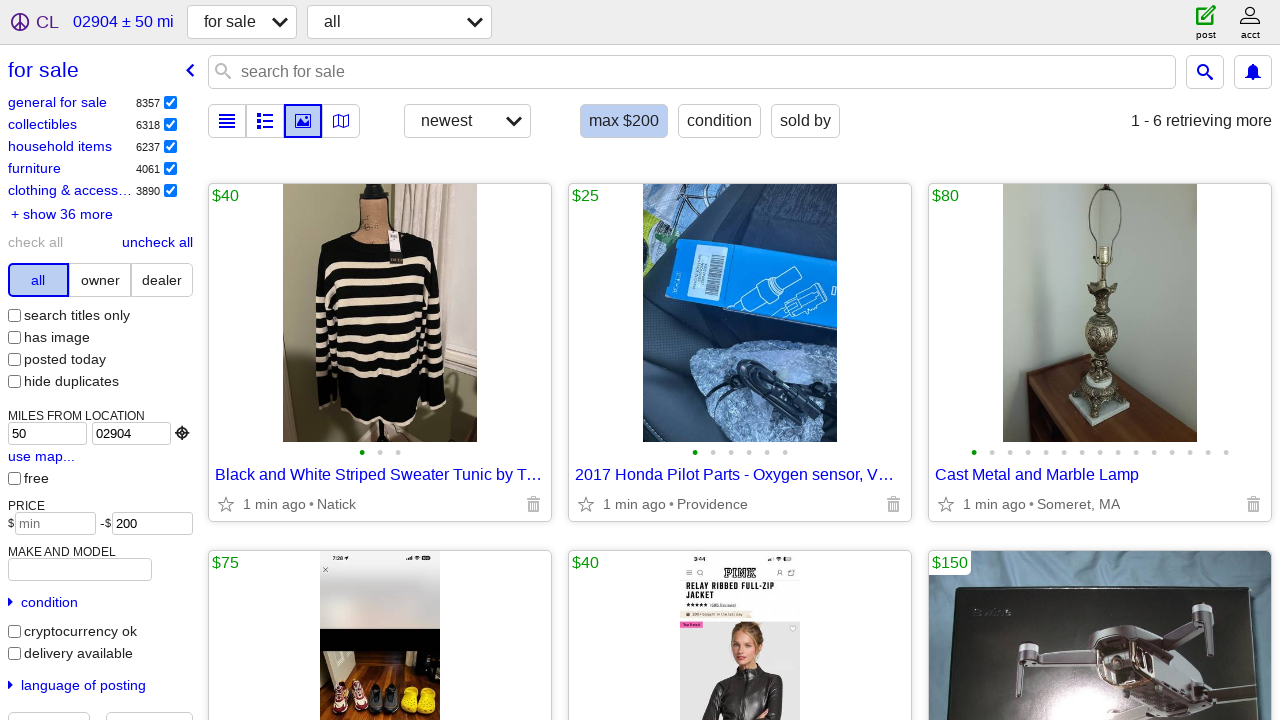